Tests keyboard input events by pressing the 'S' key and then performing CTRL+A and CTRL+C keyboard shortcuts to select all and copy content

Starting URL: https://v1.training-support.net/selenium/input-events

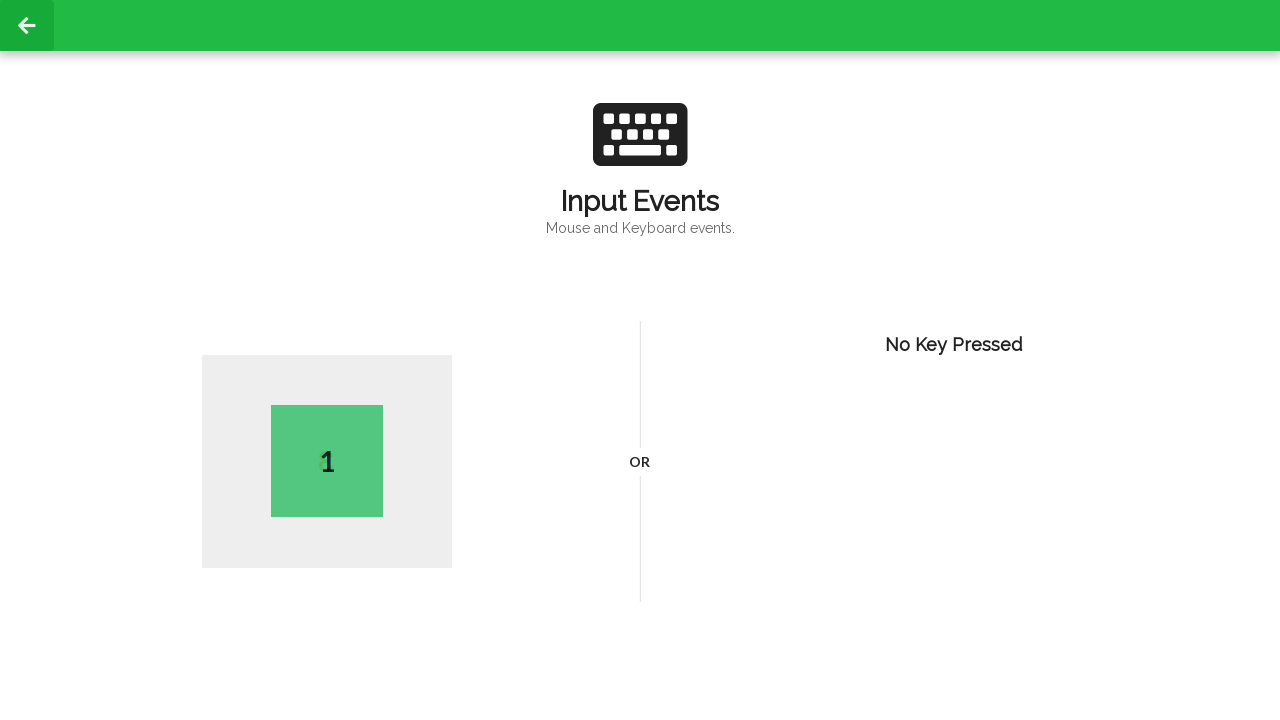

Pressed 'S' key
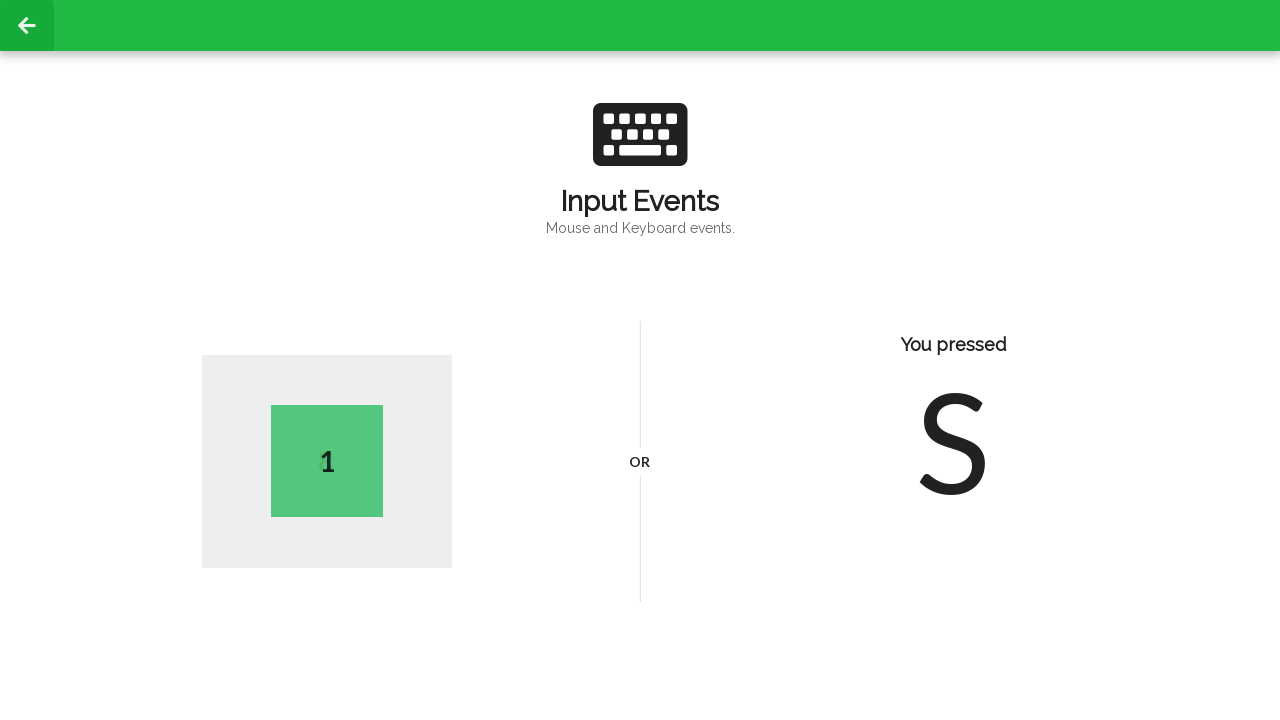

Pressed CTRL+A to select all content
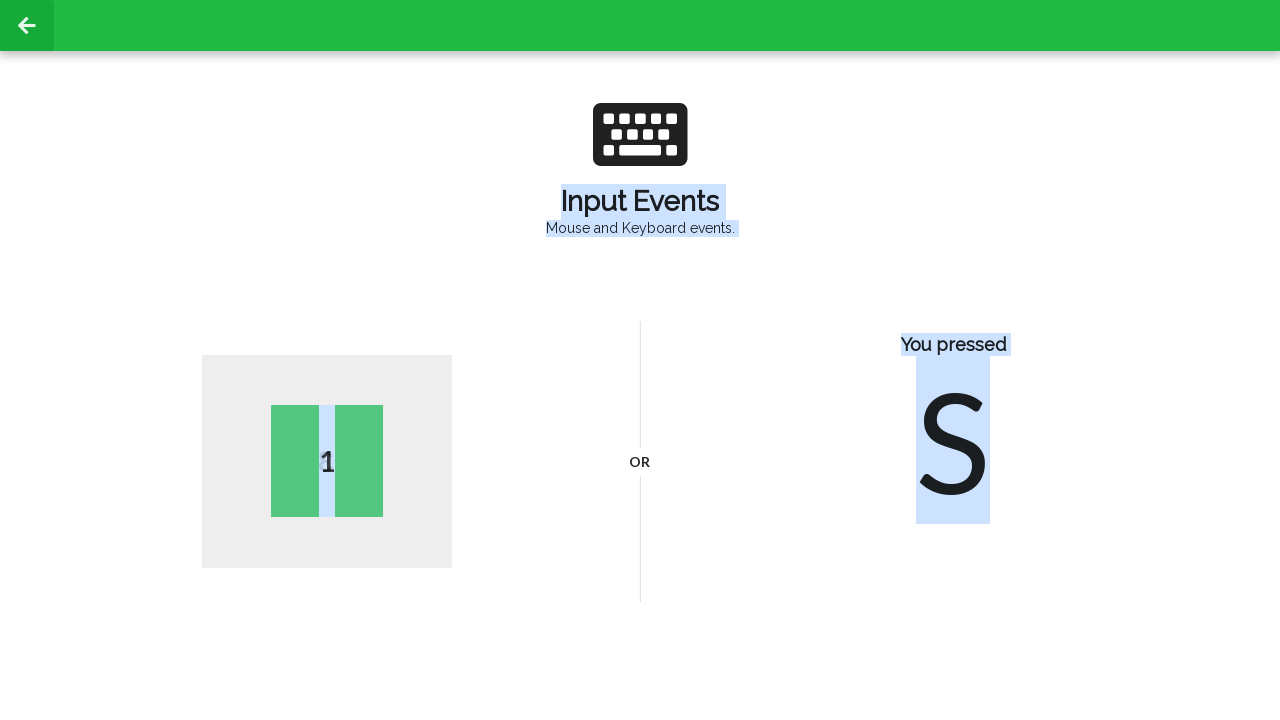

Pressed CTRL+C to copy selected content
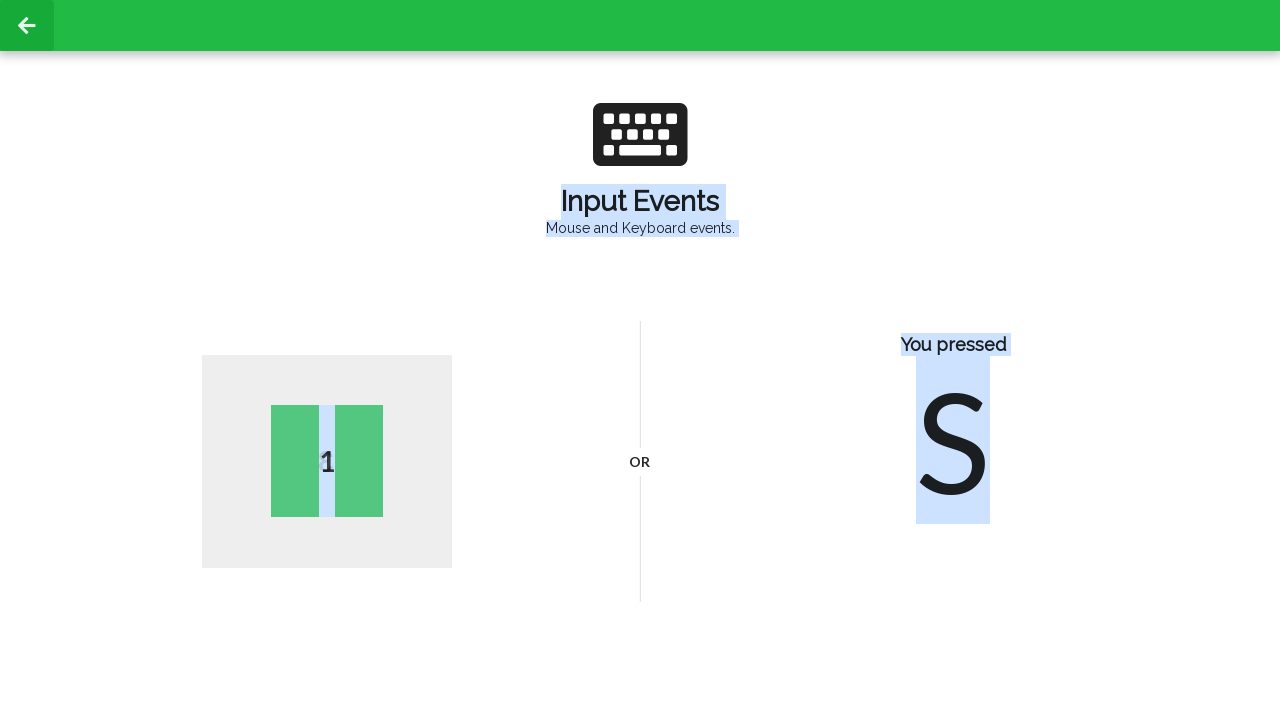

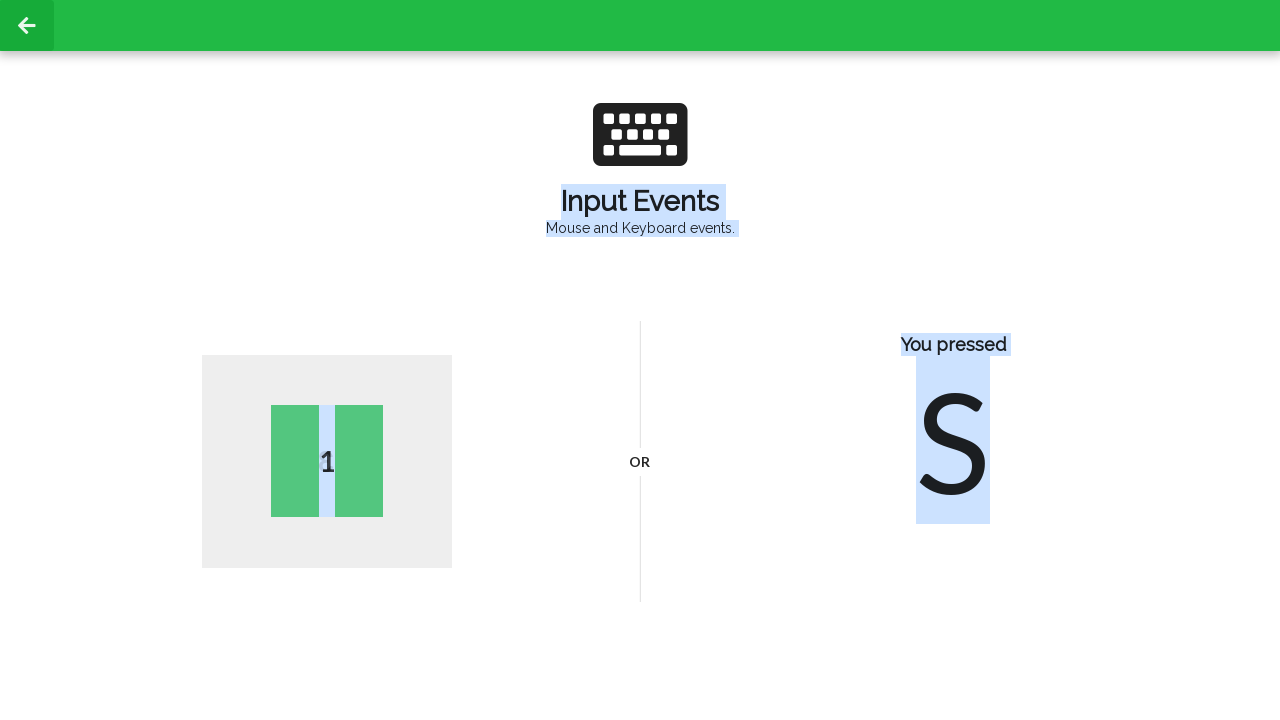